Tests the forgot password flow by clicking the forgot password link and verifying navigation to the password reset page

Starting URL: https://opensource-demo.orangehrmlive.com/web/index.php/auth/login

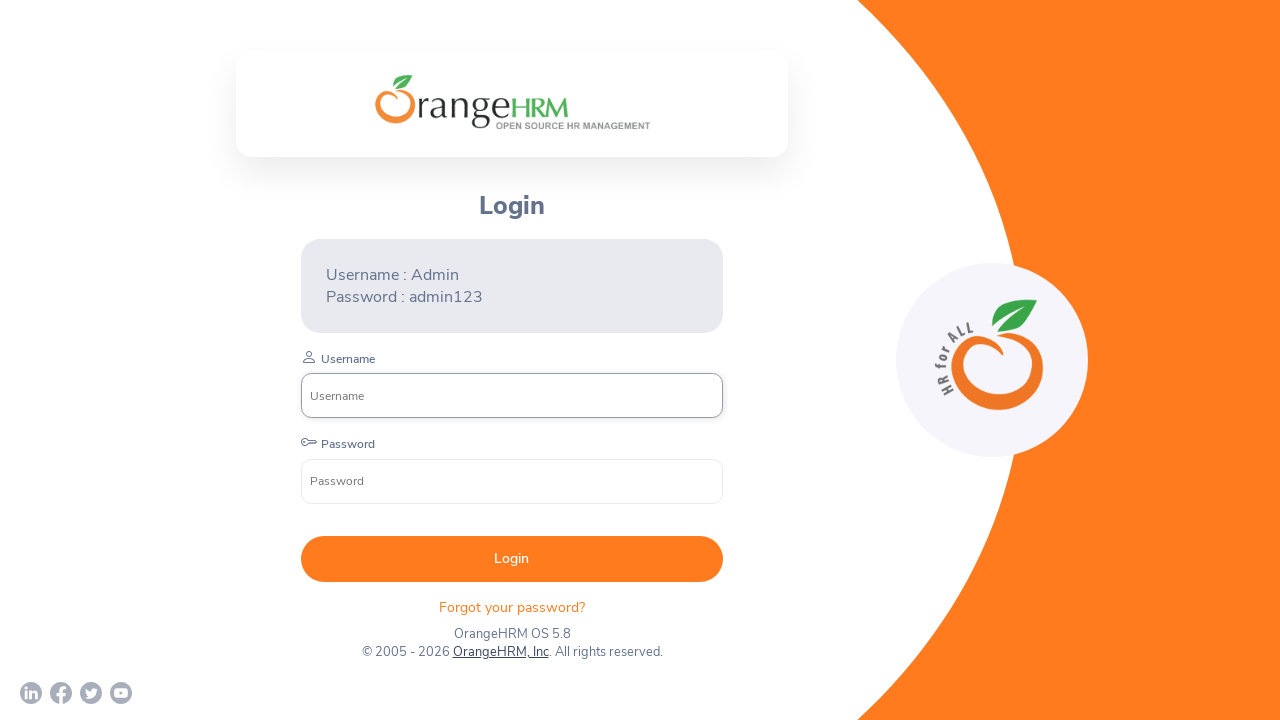

Waited for page to load with networkidle state
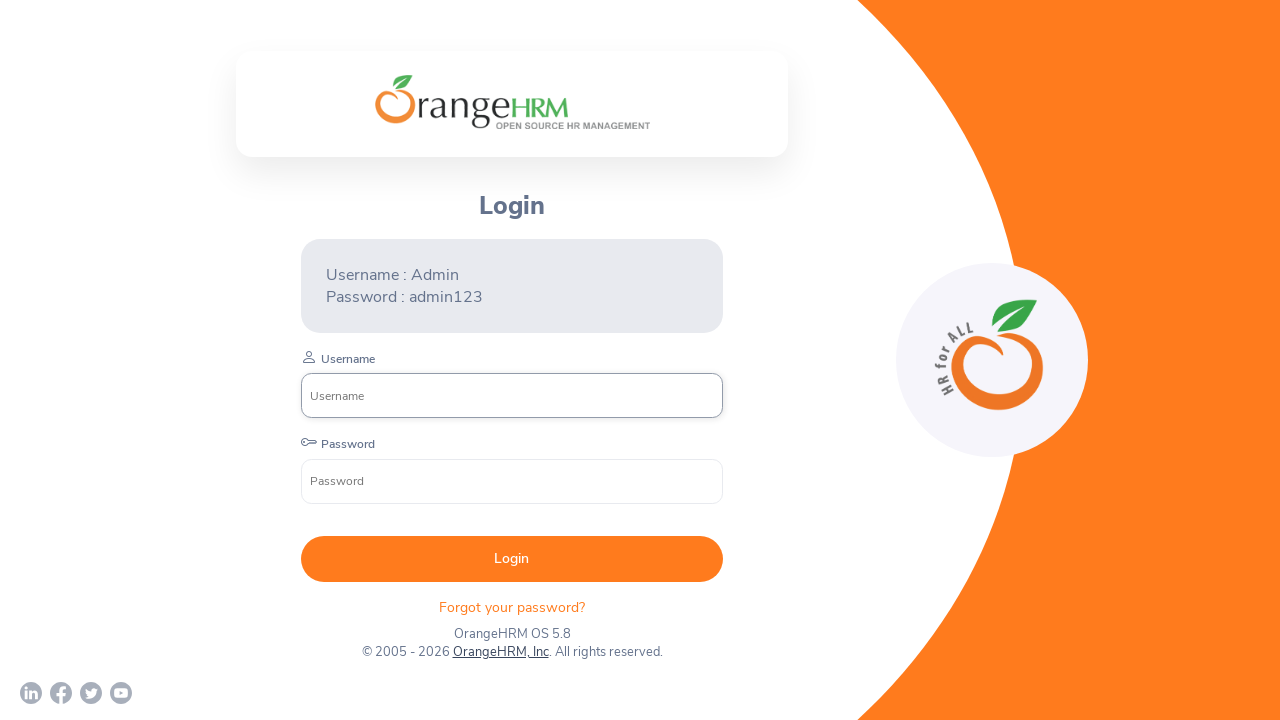

Clicked the 'Forgot your password?' link at (512, 607) on text=Forgot your password?
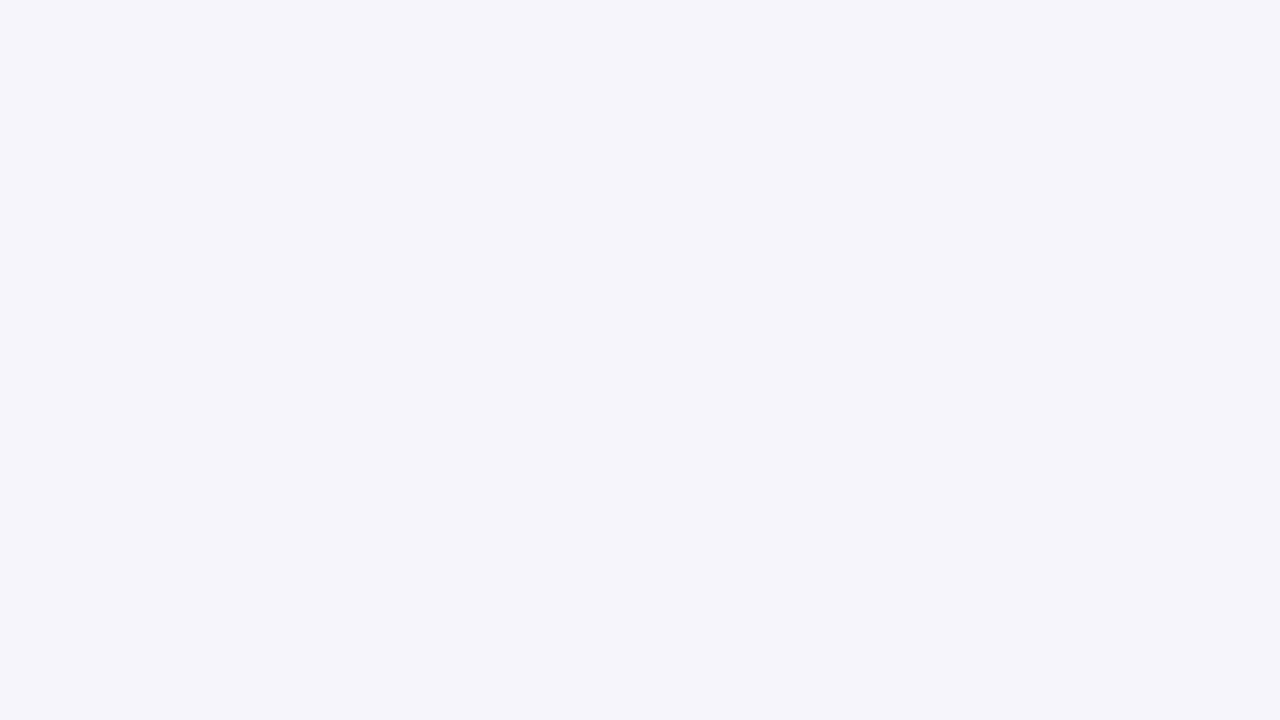

Navigated to the forgot password page (requestPasswordResetCode)
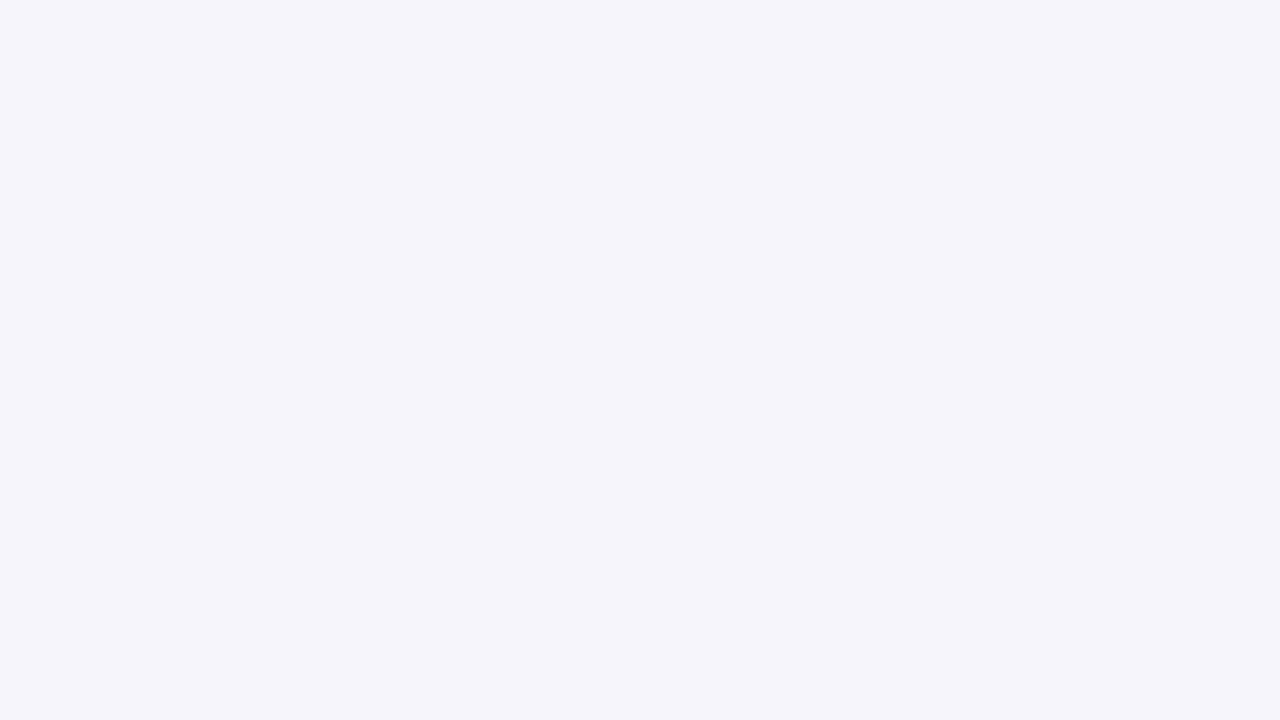

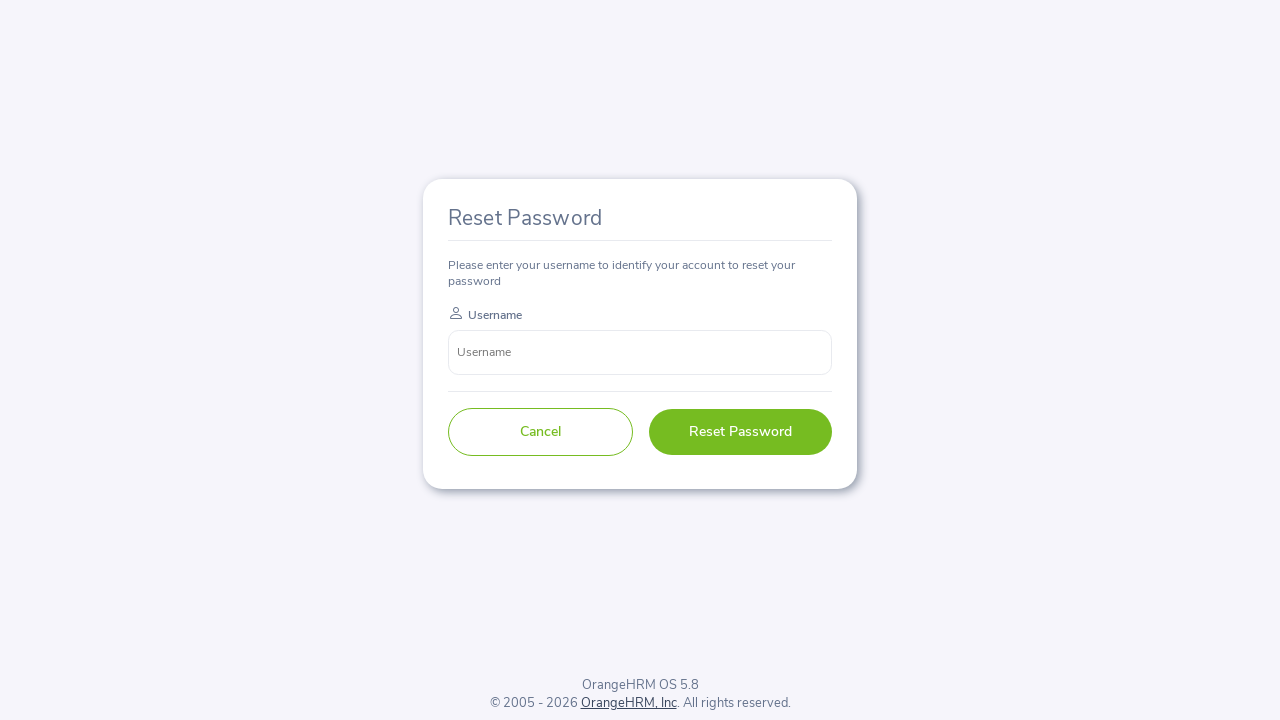